Tests navigation on the Playwright documentation site by clicking the "Get started" link from the homepage

Starting URL: https://playwright.dev/

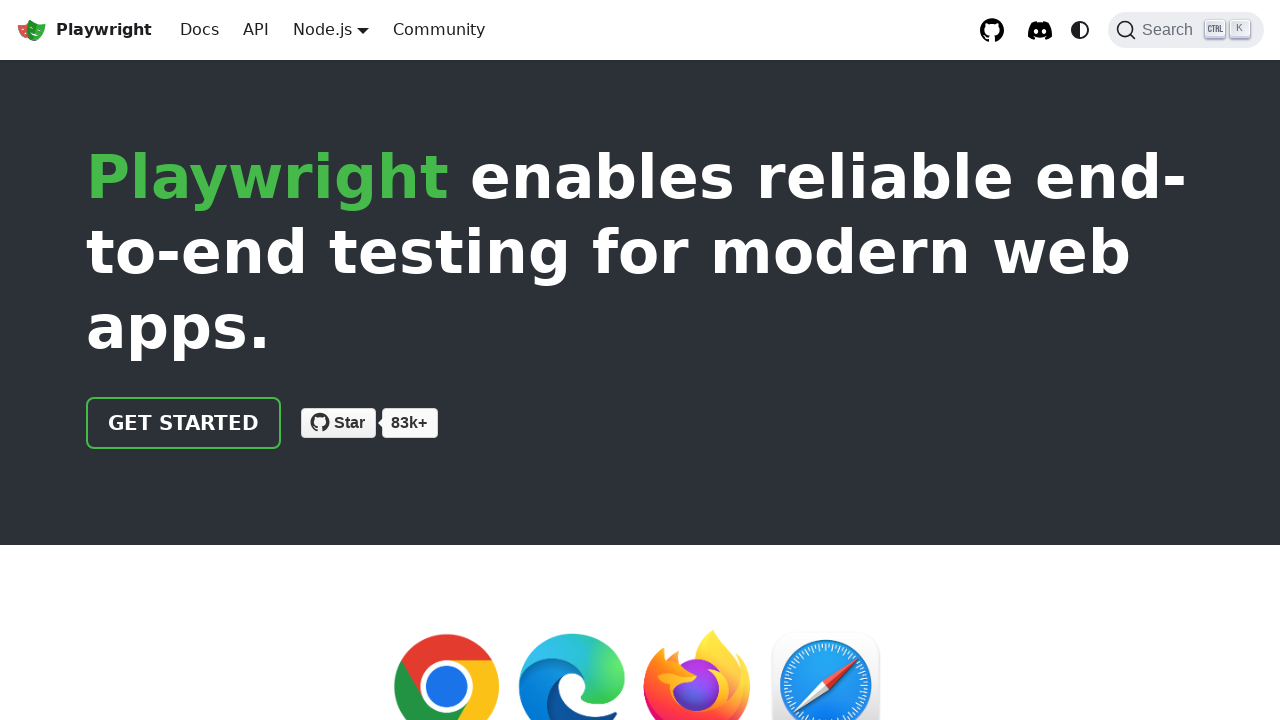

Navigated to Playwright documentation homepage
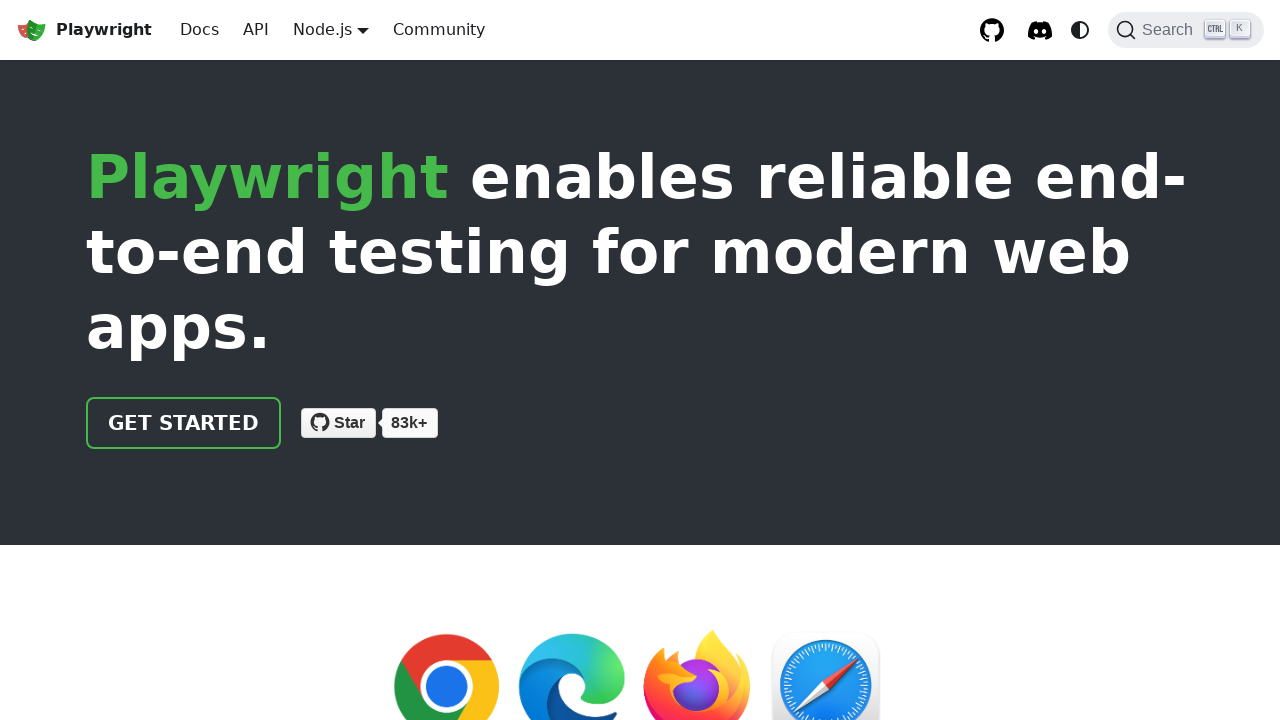

Clicked the 'Get started' link from the homepage at (184, 423) on internal:role=link[name="Get started"i]
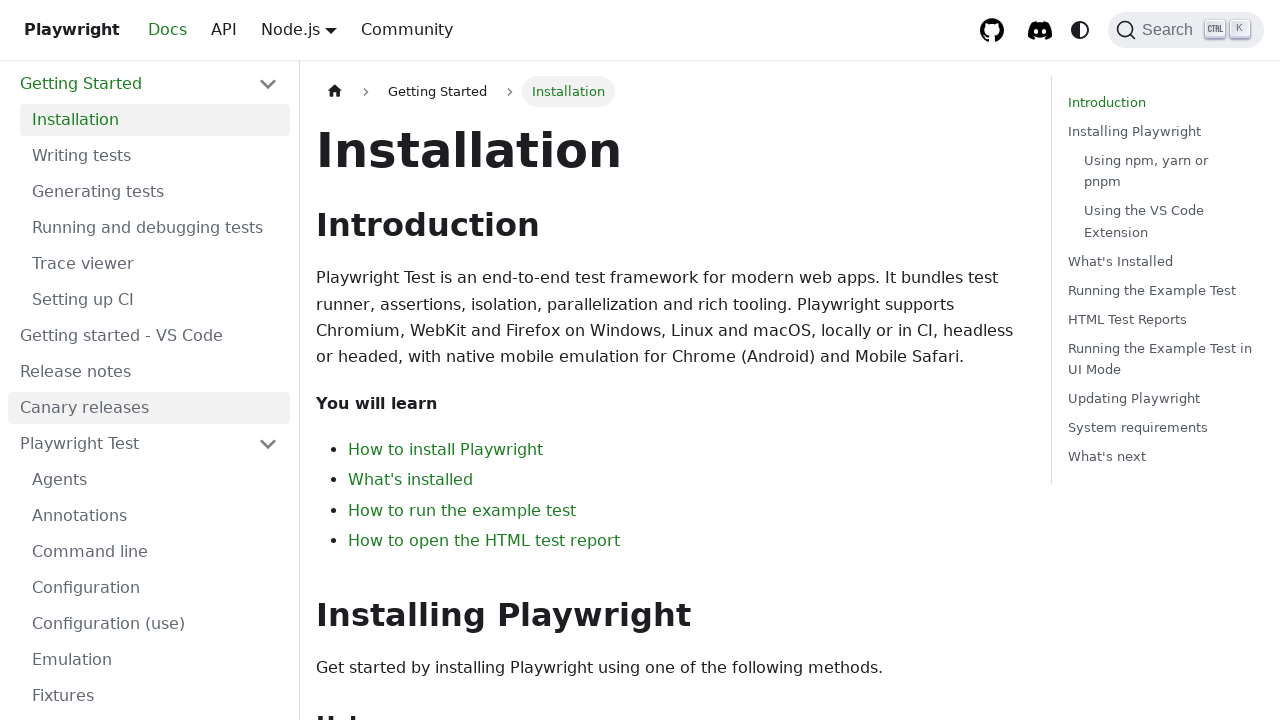

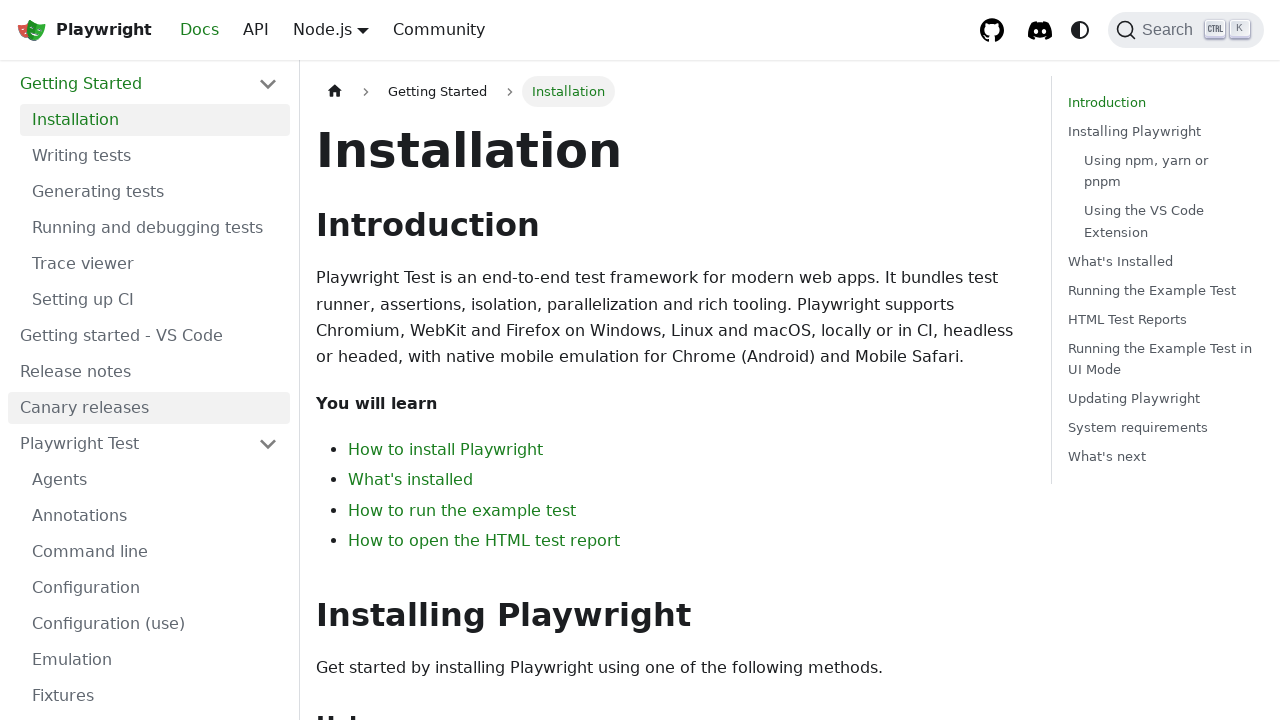